Tests add and remove functionality by clicking the Add Element button multiple times and then removing some of the created elements

Starting URL: https://the-internet.herokuapp.com/add_remove_elements/

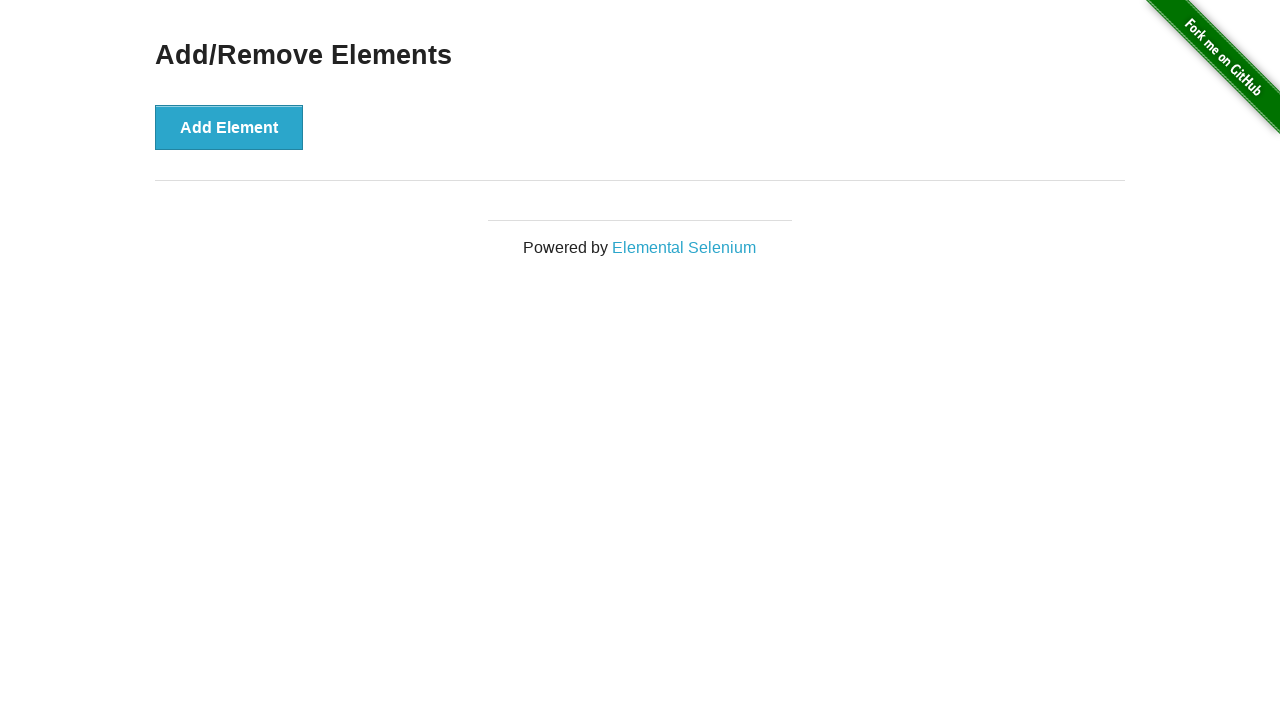

Clicked Add Element button (click 1 of 5) at (229, 127) on xpath=//*[@id="content"]/div/button
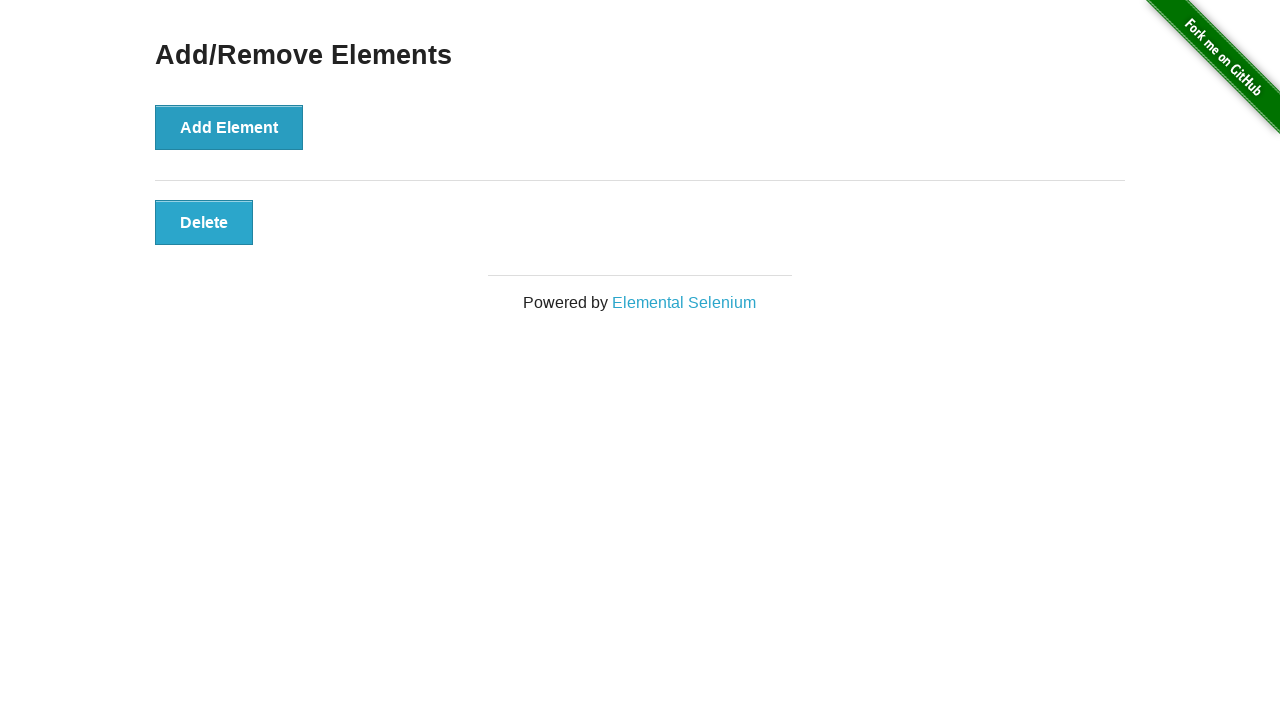

Clicked Add Element button (click 2 of 5) at (229, 127) on xpath=//*[@id="content"]/div/button
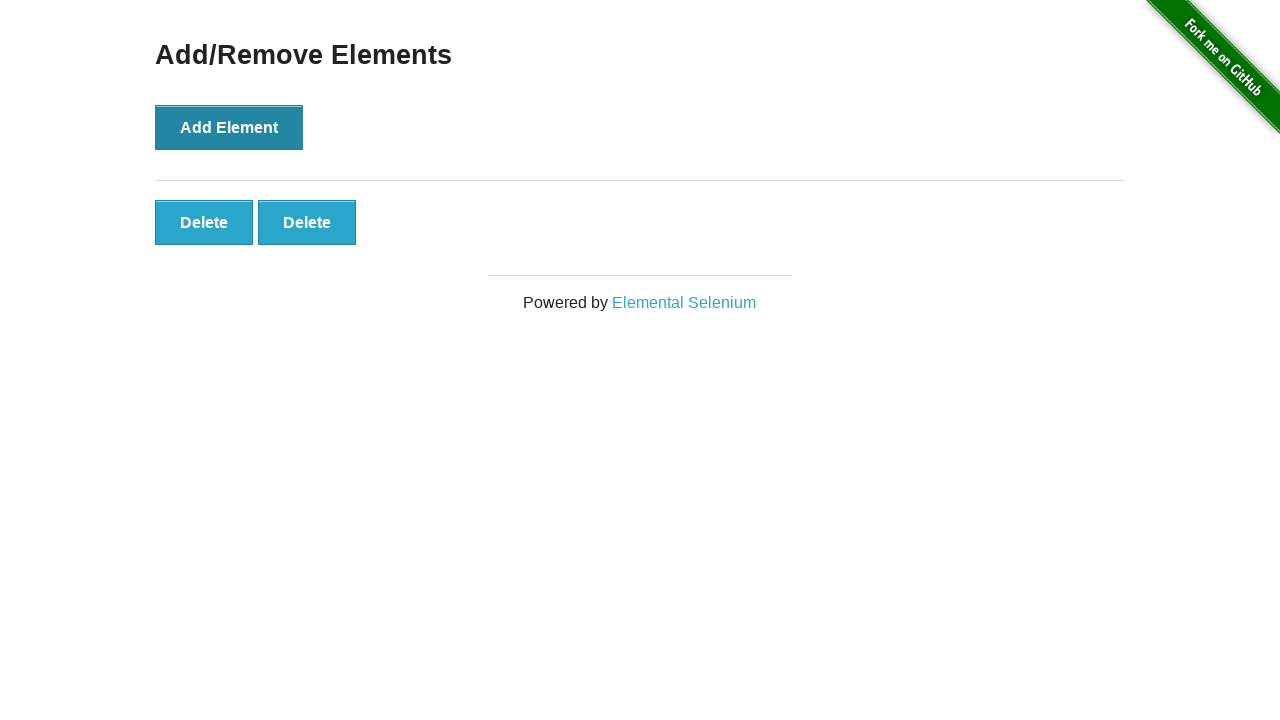

Clicked Add Element button (click 3 of 5) at (229, 127) on xpath=//*[@id="content"]/div/button
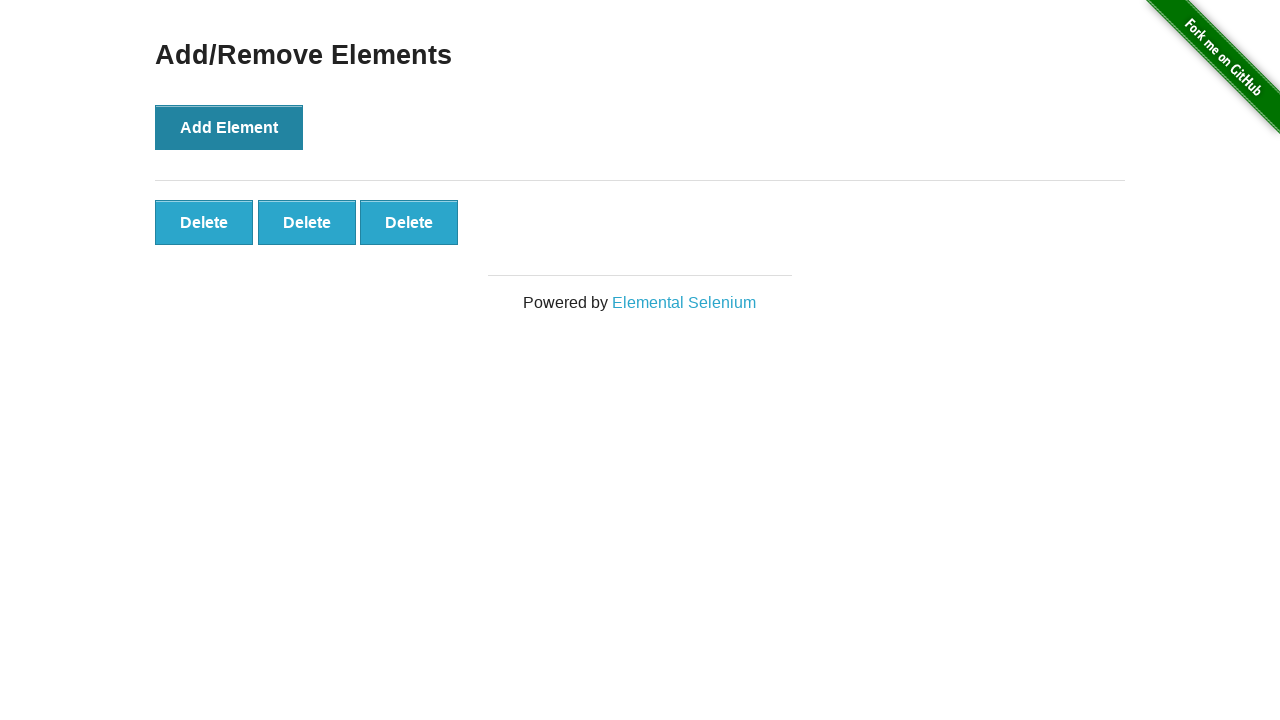

Clicked Add Element button (click 4 of 5) at (229, 127) on xpath=//*[@id="content"]/div/button
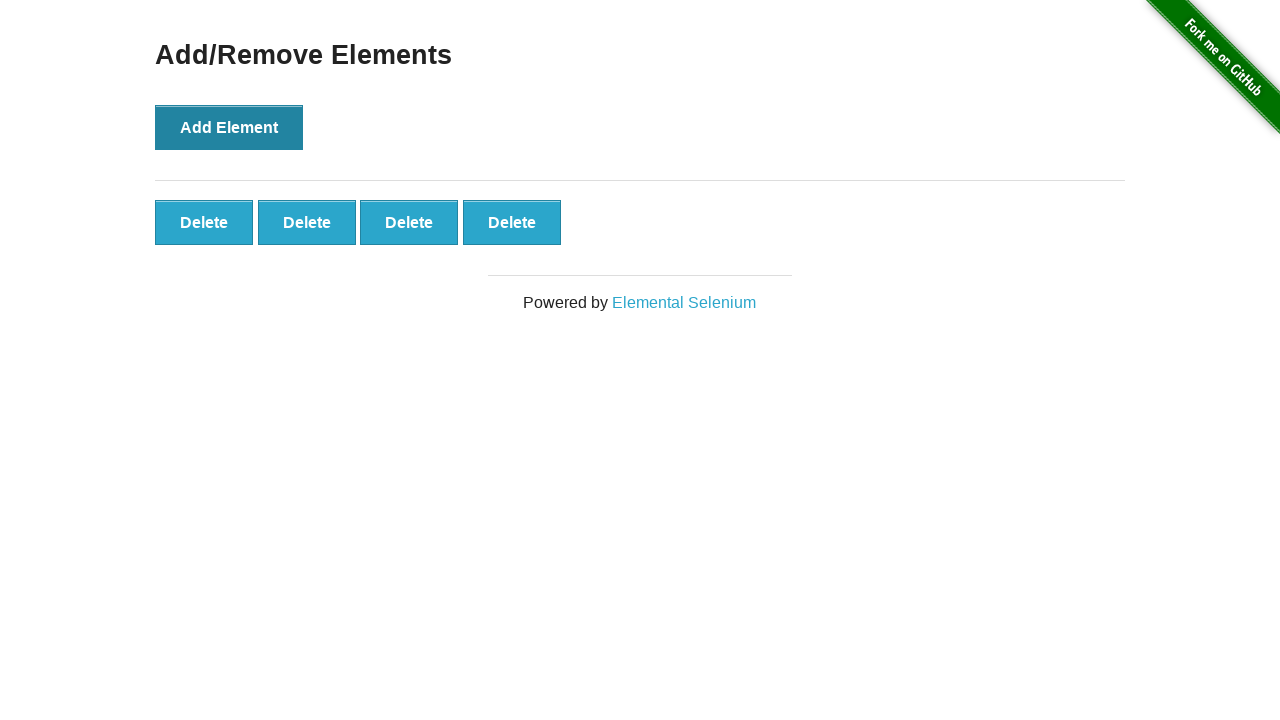

Clicked Add Element button (click 5 of 5) at (229, 127) on xpath=//*[@id="content"]/div/button
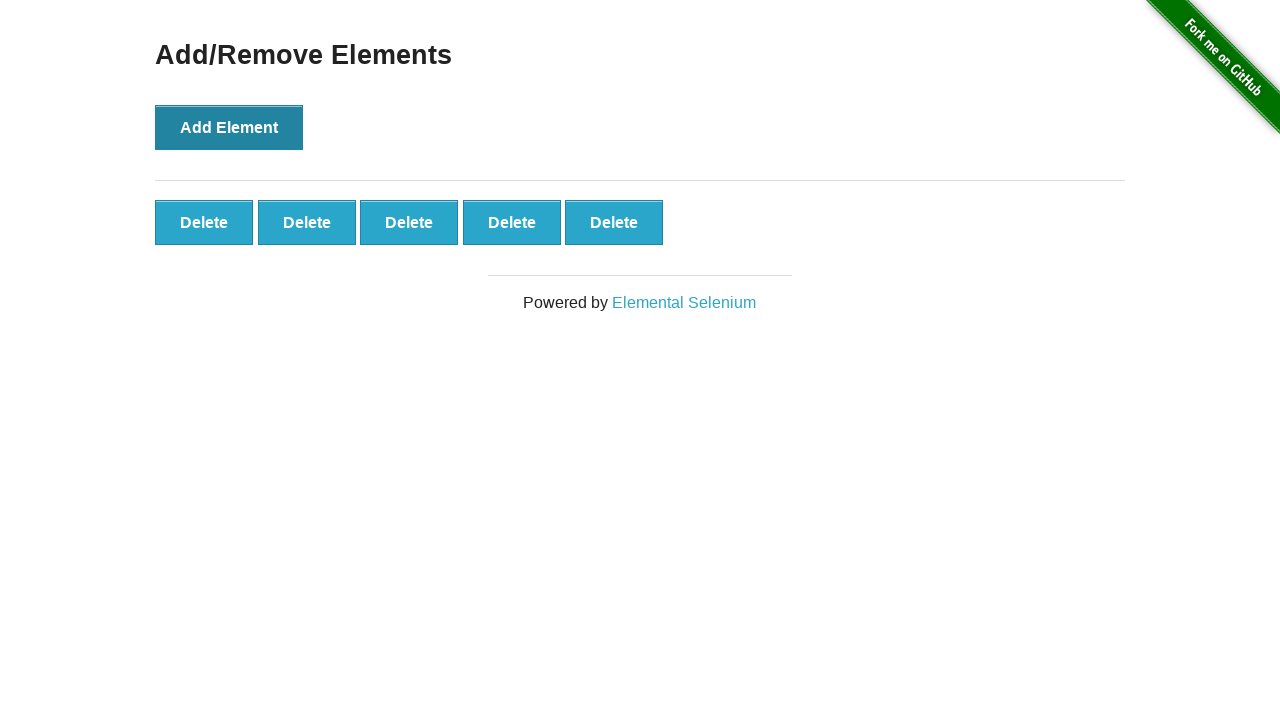

Waited for 5 elements to be added
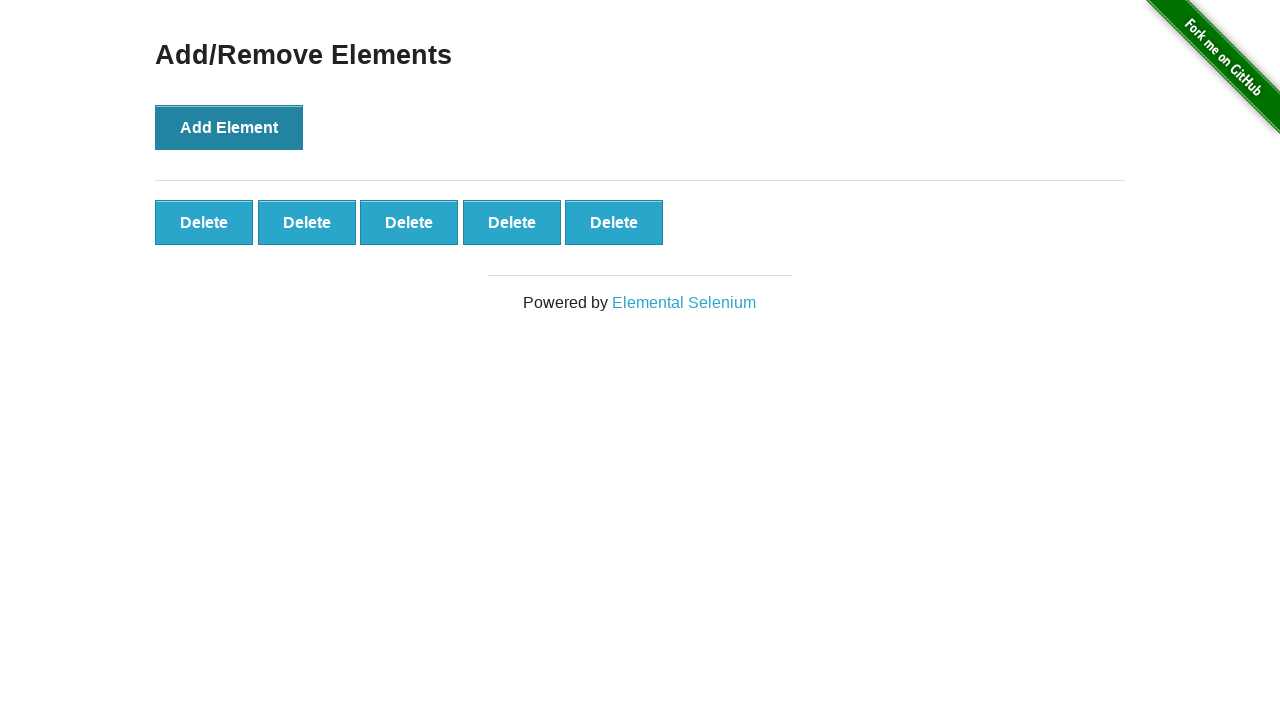

Clicked Delete button on element (delete 1 of 3) at (204, 222) on .added-manually >> nth=0
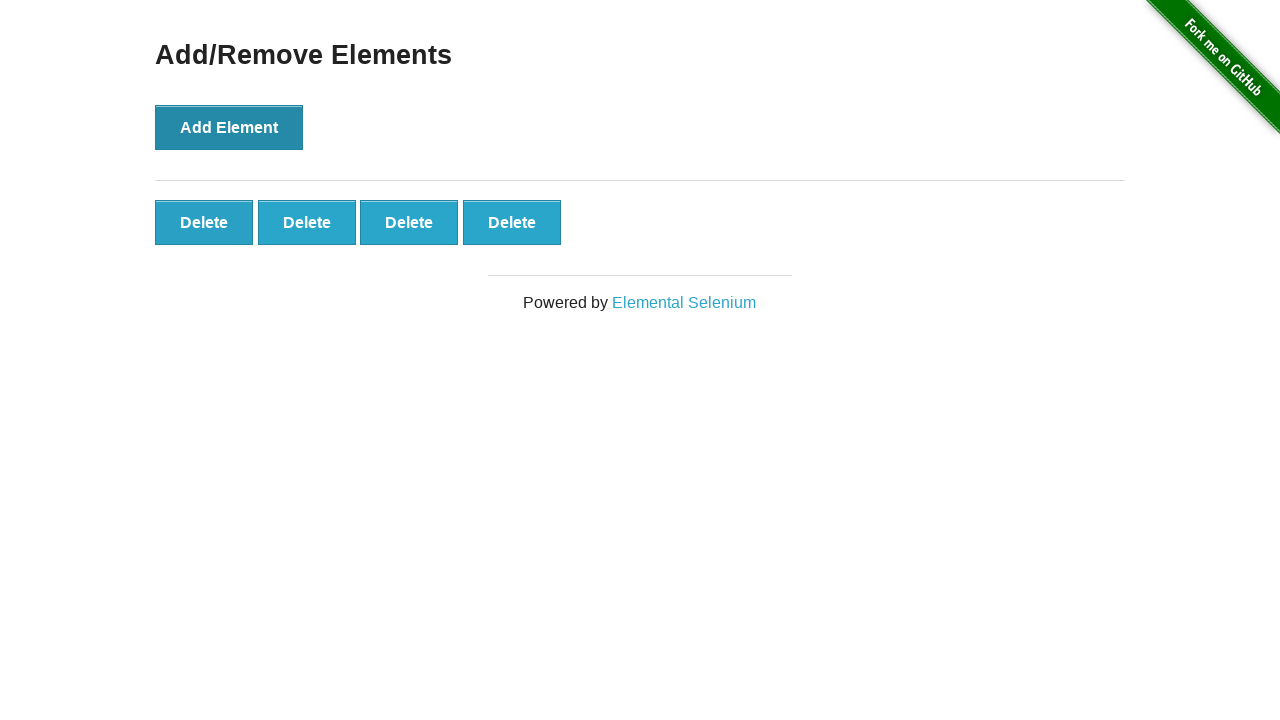

Clicked Delete button on element (delete 2 of 3) at (204, 222) on .added-manually >> nth=0
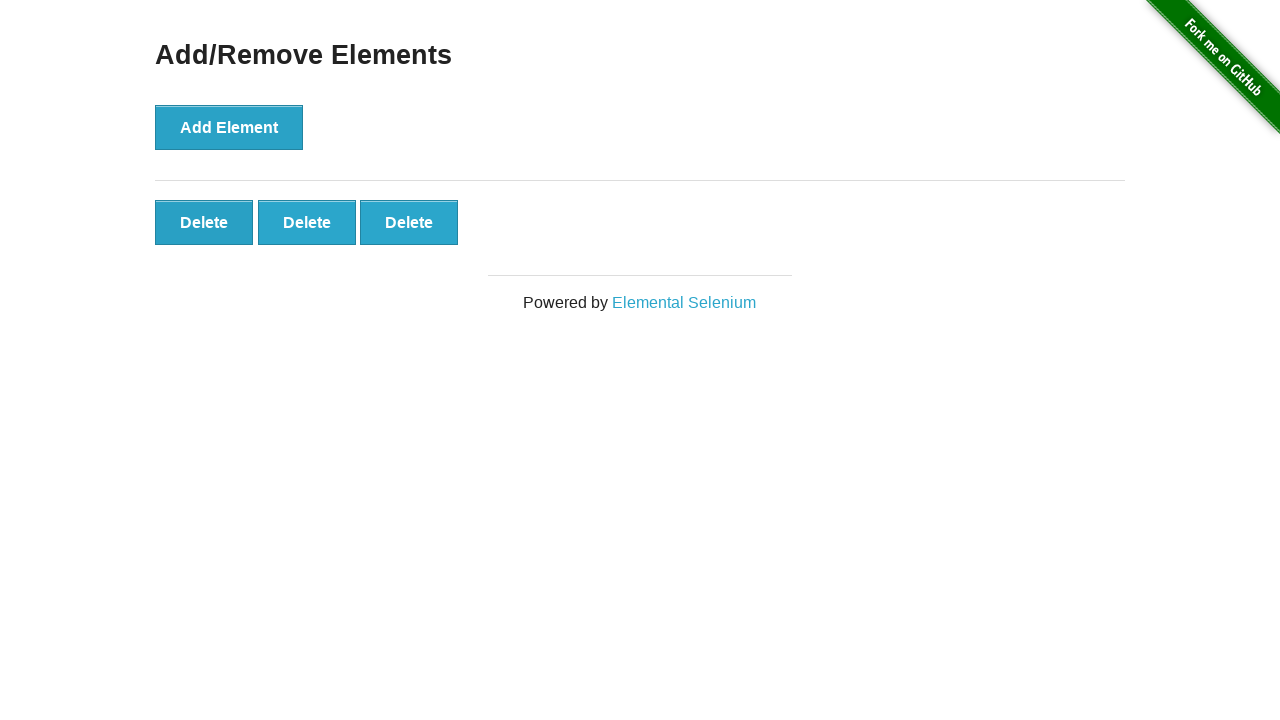

Clicked Delete button on element (delete 3 of 3) at (204, 222) on .added-manually >> nth=0
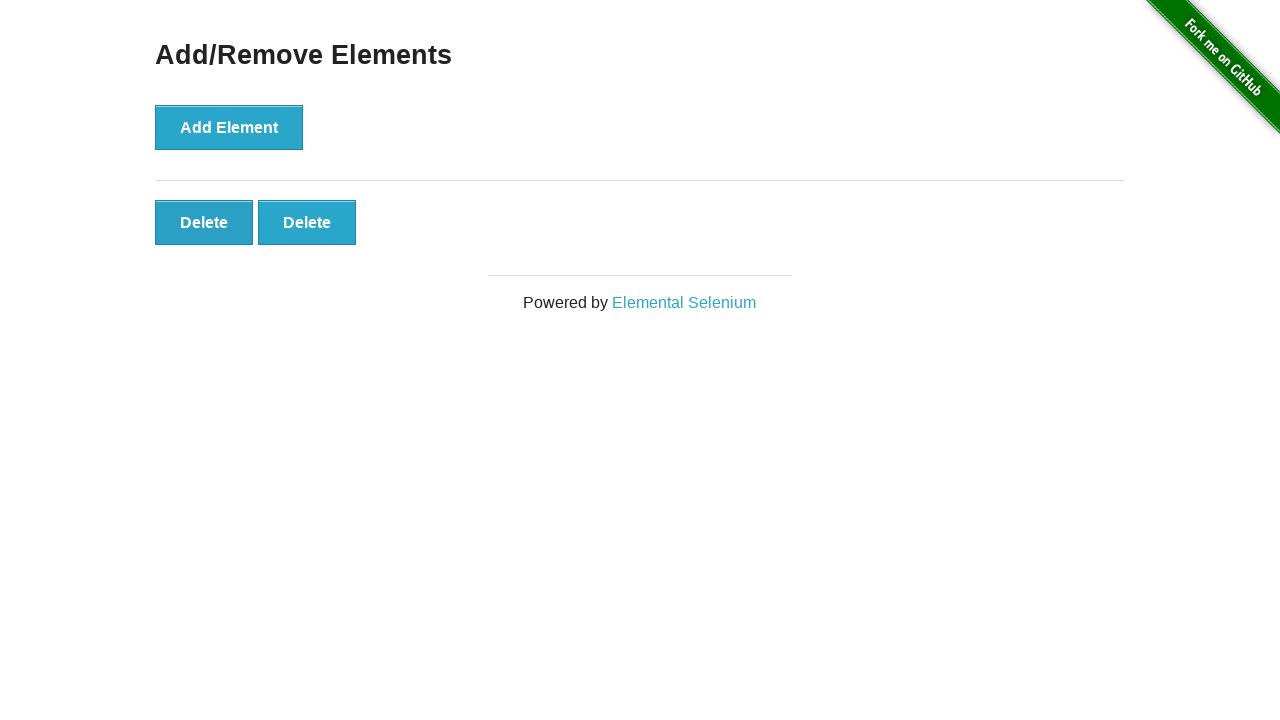

Waited to view final state with remaining elements
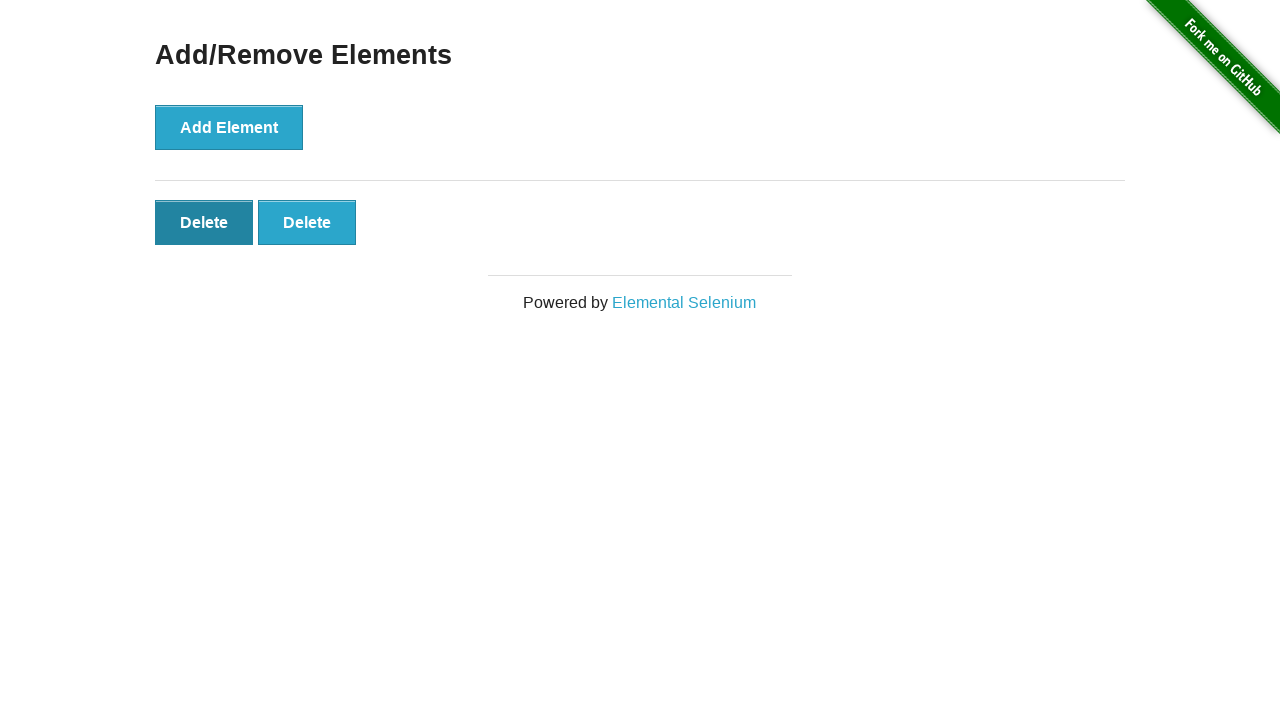

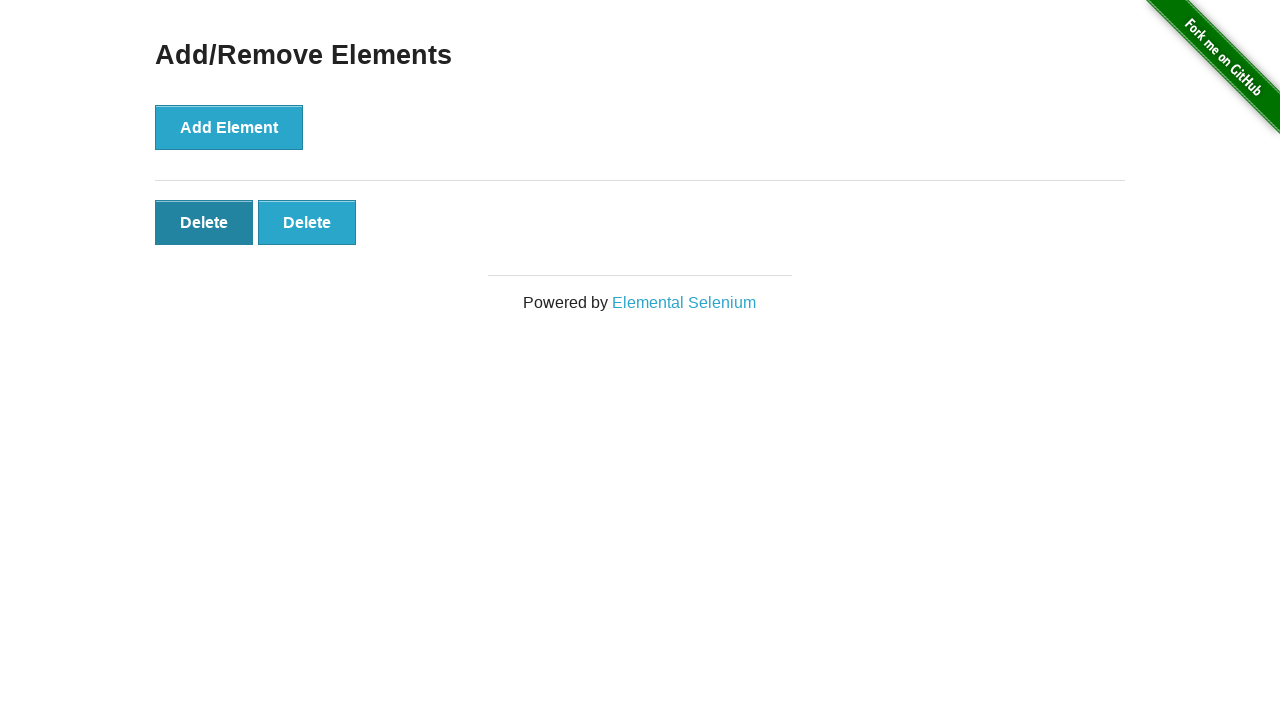